Tests email input field by entering an email address and verifying the value

Starting URL: https://demoqa.com/automation-practice-form

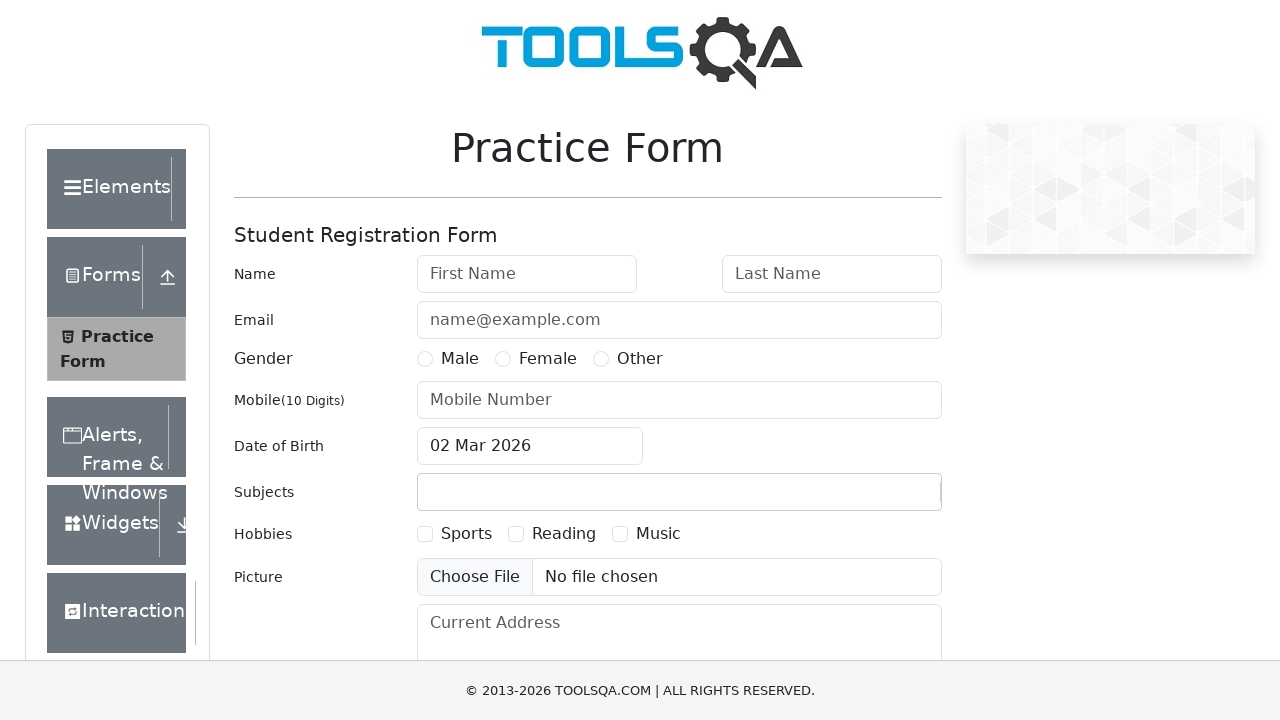

Clicked email input field at (679, 320) on #userEmail
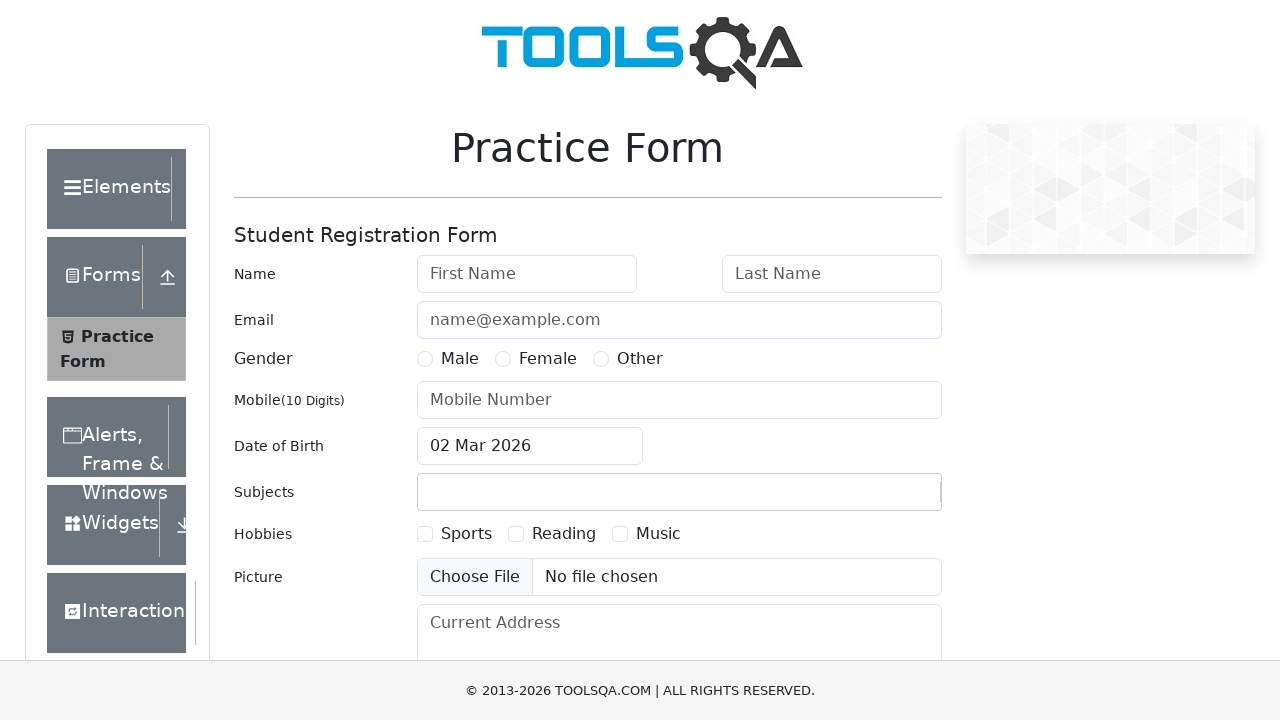

Cleared email input field on #userEmail
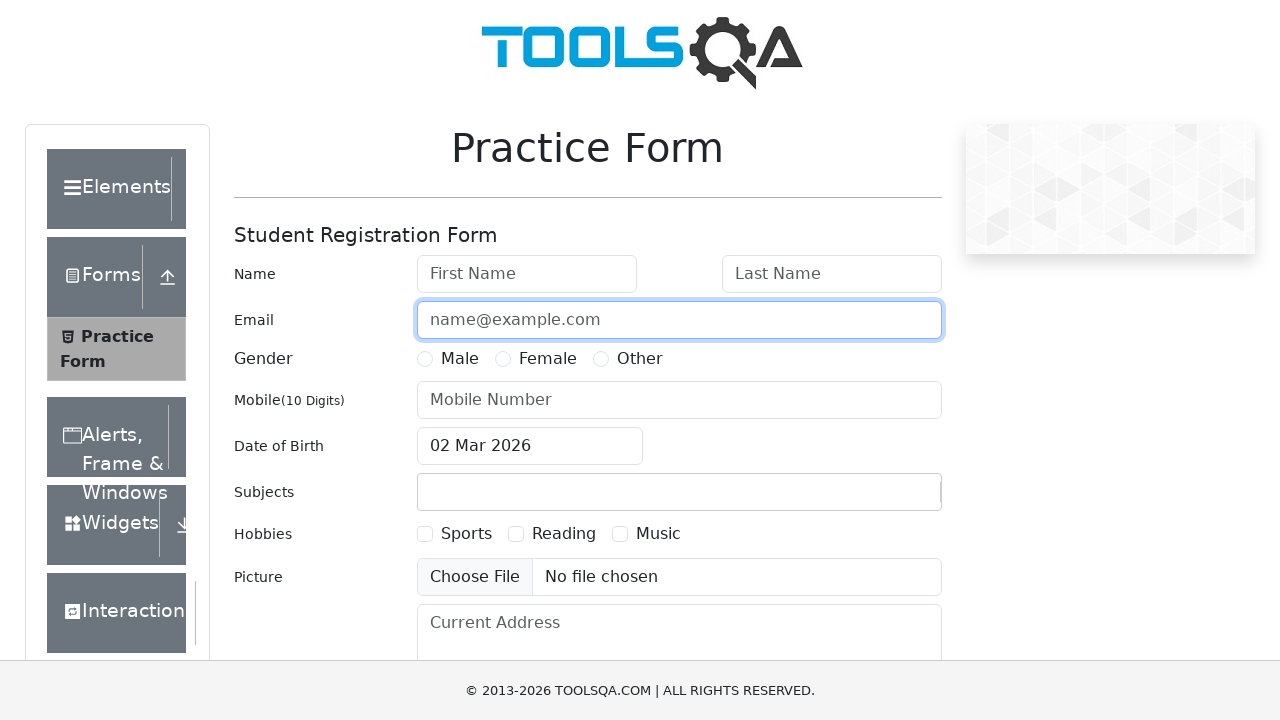

Entered email address 'hariharan7373@gmail.com' into email field on #userEmail
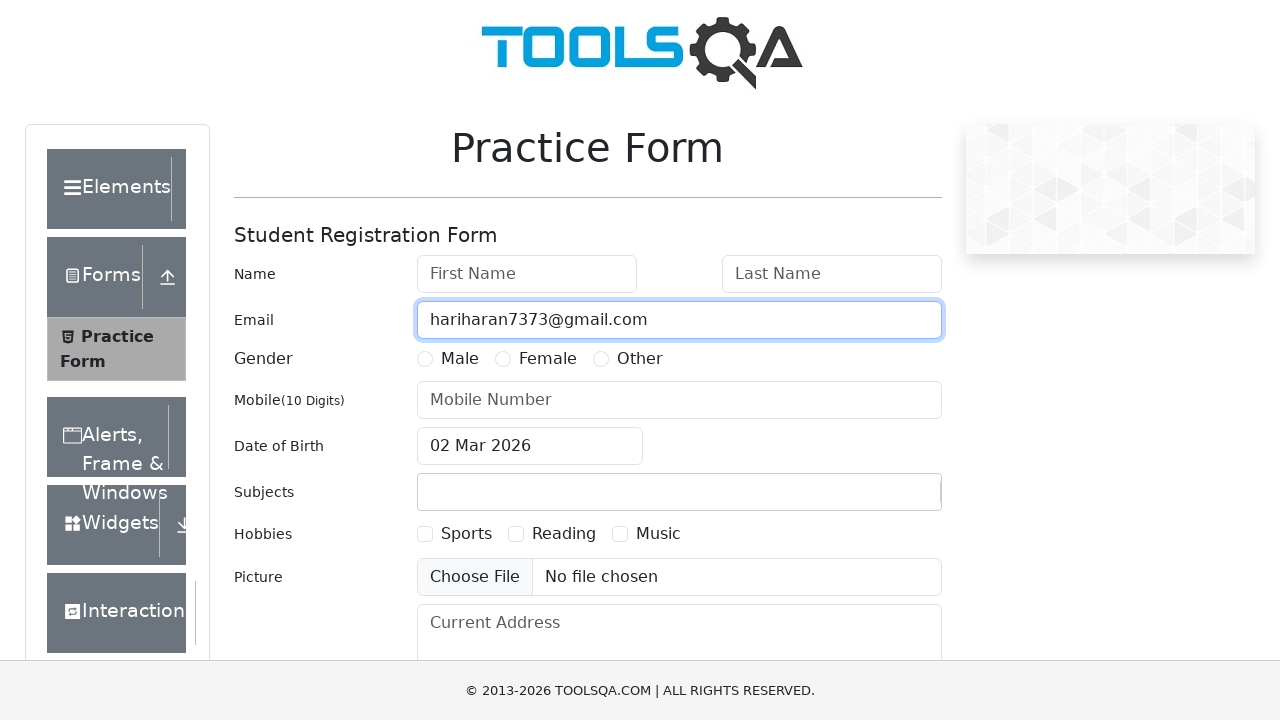

Verified email input value matches 'hariharan7373@gmail.com'
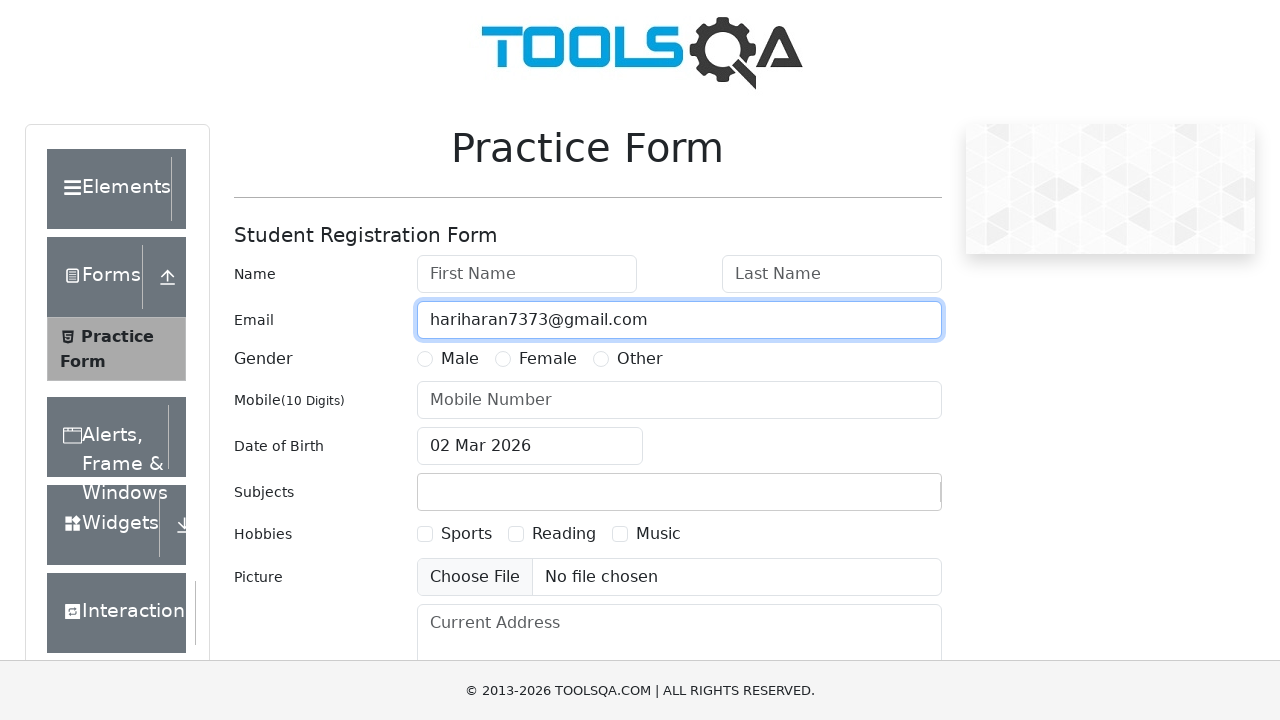

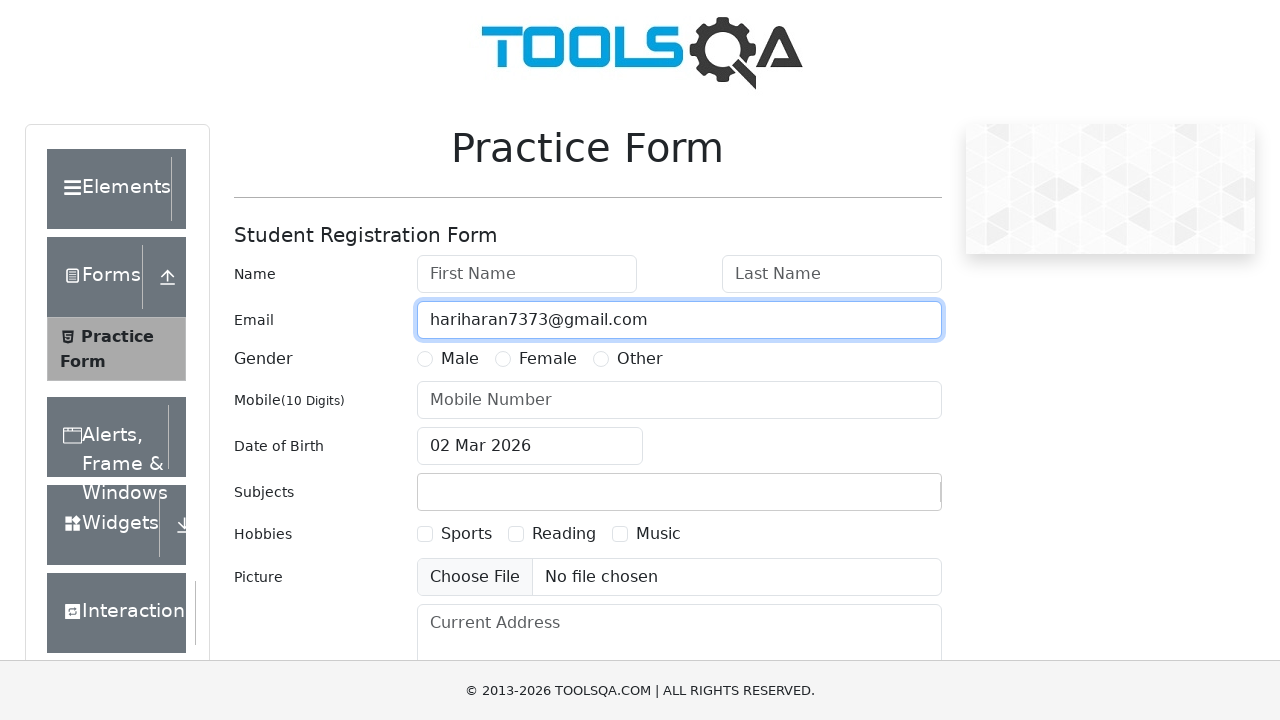